Navigates to Selenium documentation page and clicks on the WebDriver link

Starting URL: https://www.selenium.dev/documentation/webdriver/elements/

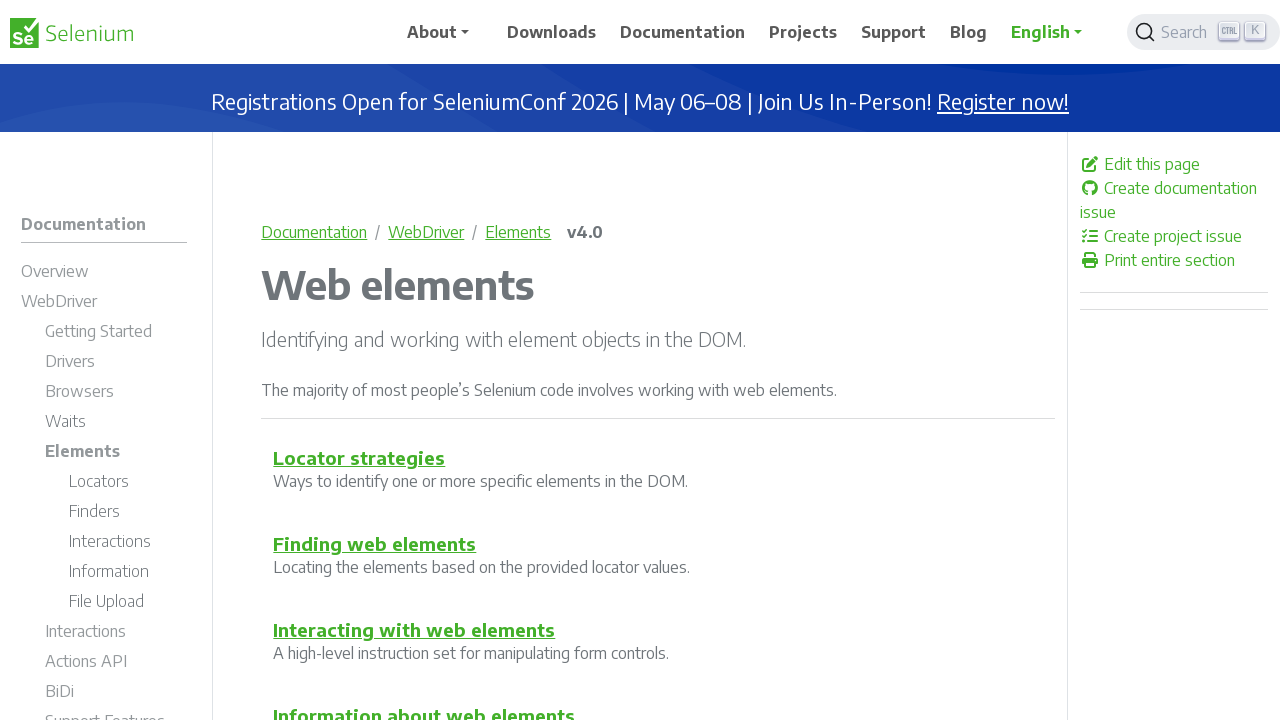

Navigated to Selenium documentation page for WebDriver elements
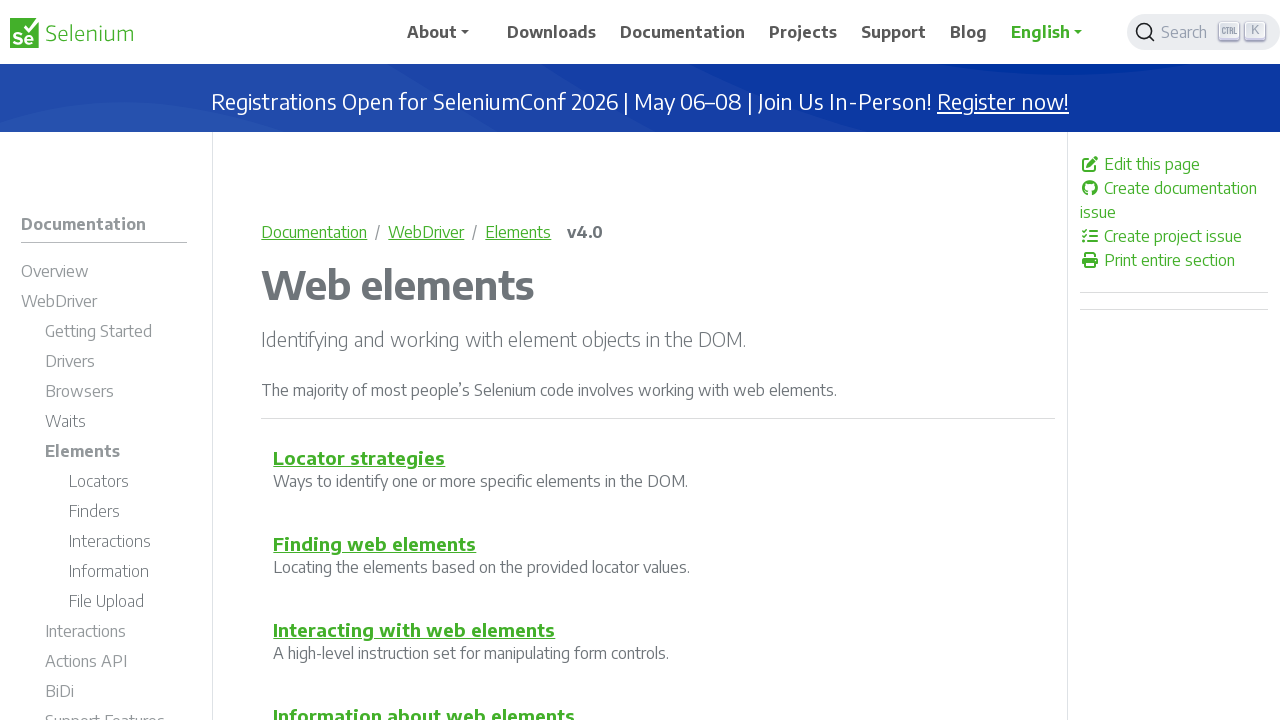

Clicked on the WebDriver link at (59, 301) on text=WebDriver
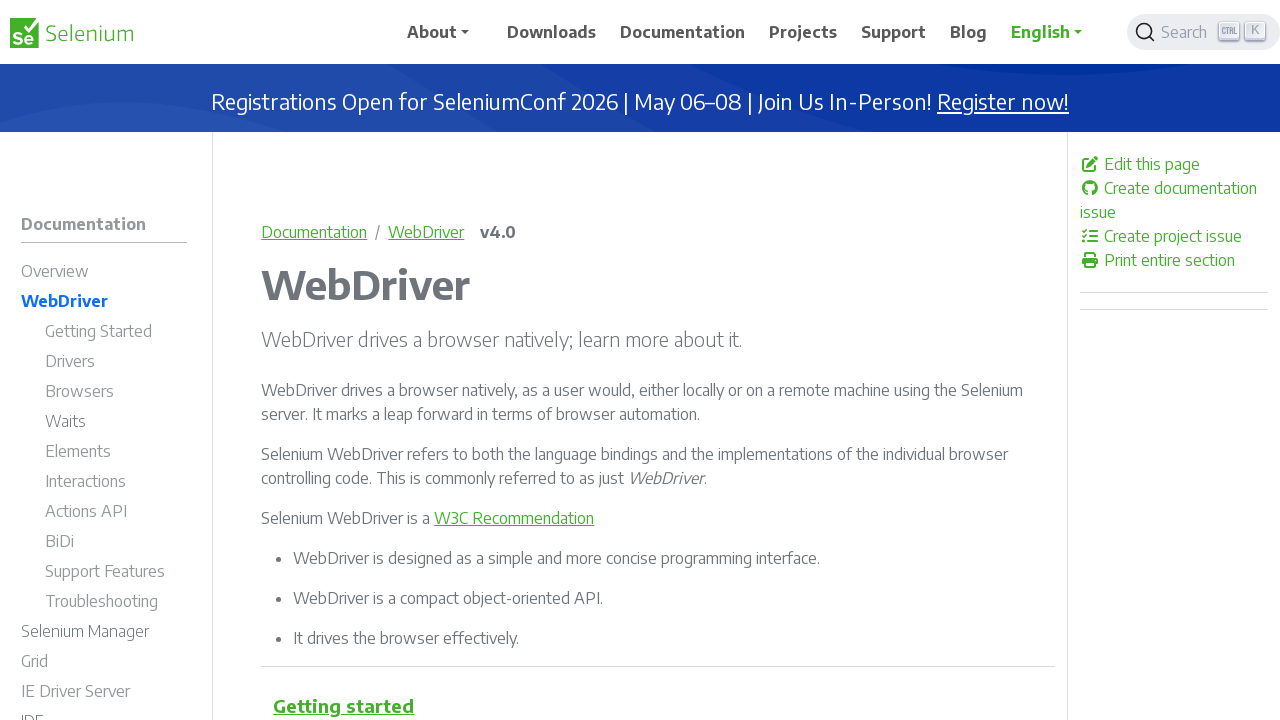

Navigation completed and page loaded
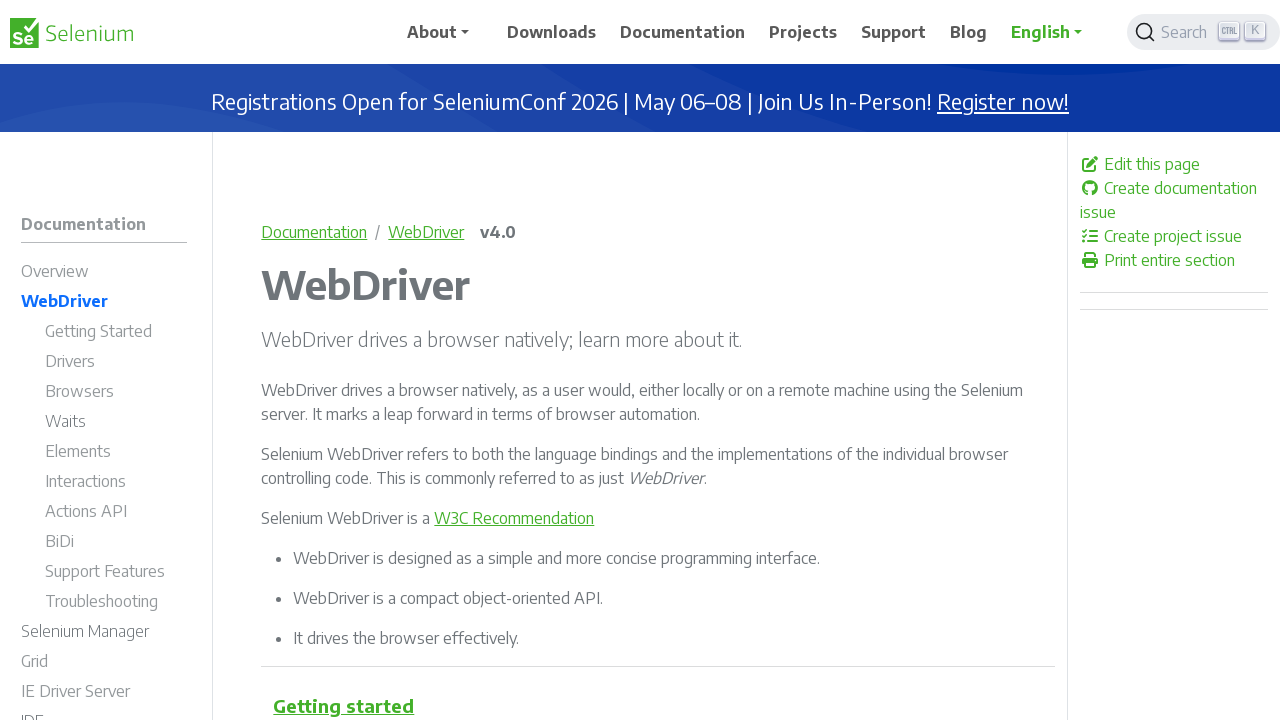

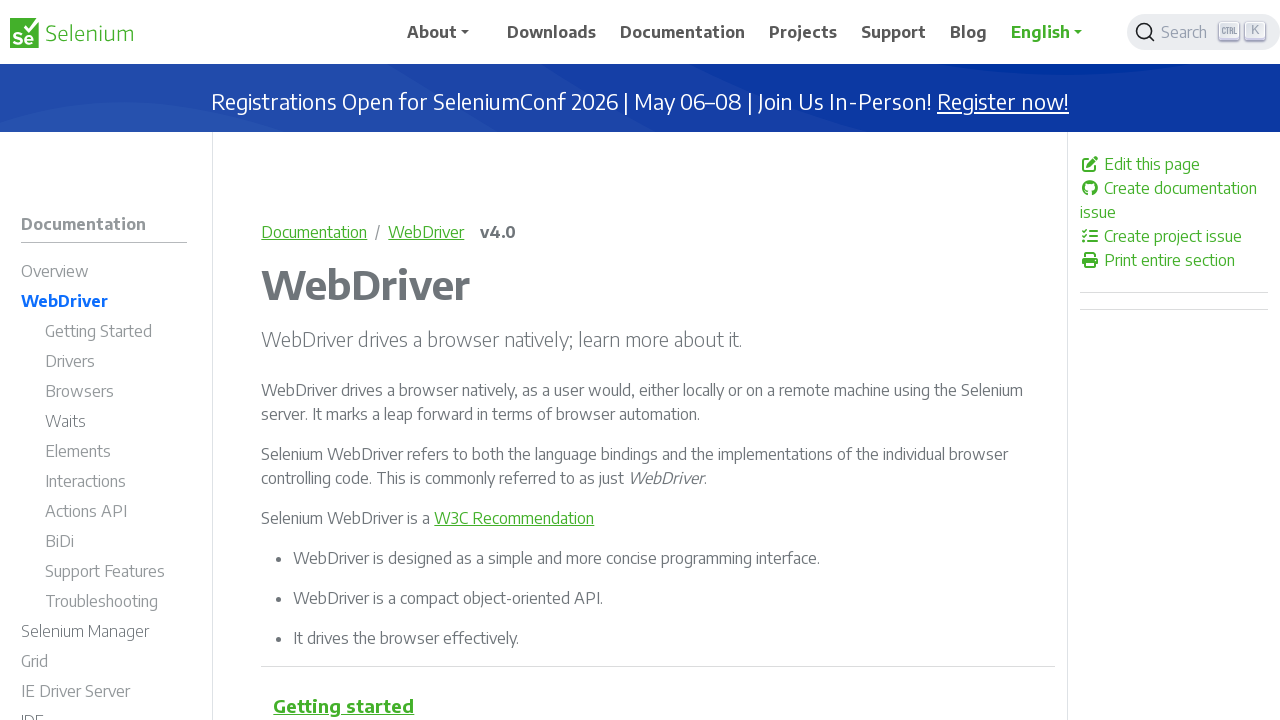